Navigates to Laptops category, selects Sony vaio i5 laptop, and adds it to cart

Starting URL: https://www.demoblaze.com/index.html

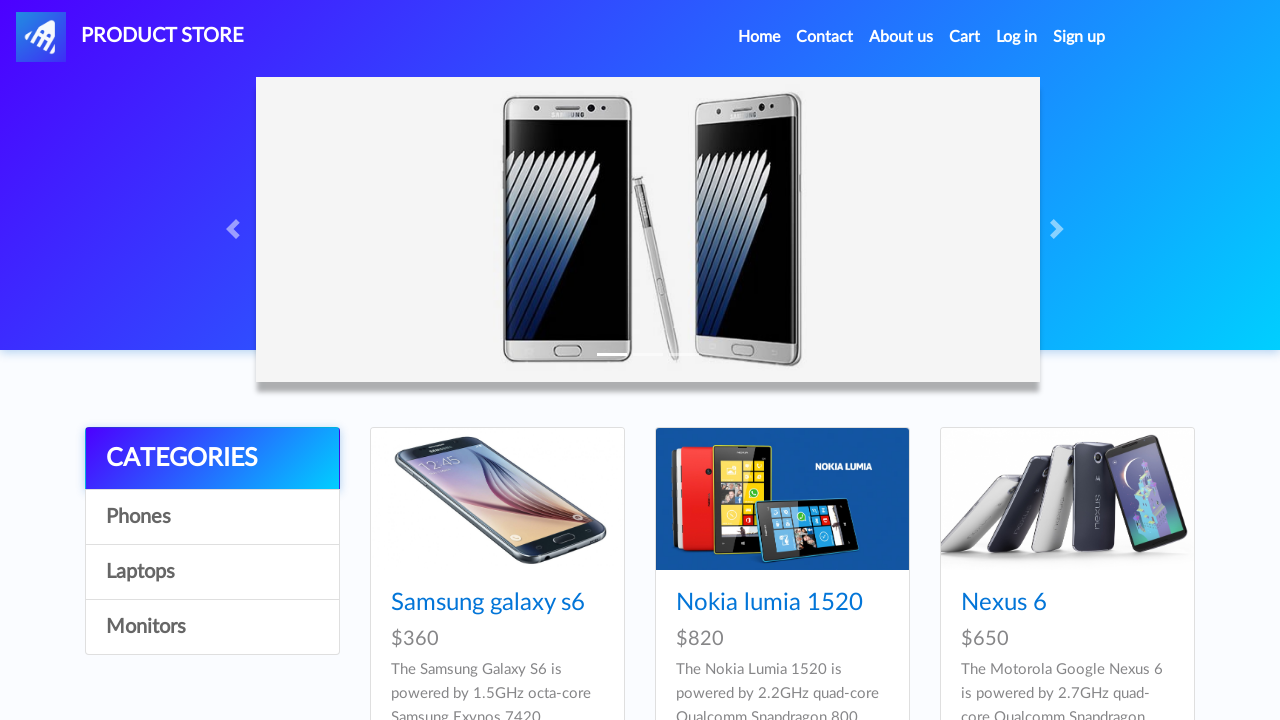

Clicked on Laptops category at (212, 572) on xpath=//div[@class='list-group']//a[.='Laptops']
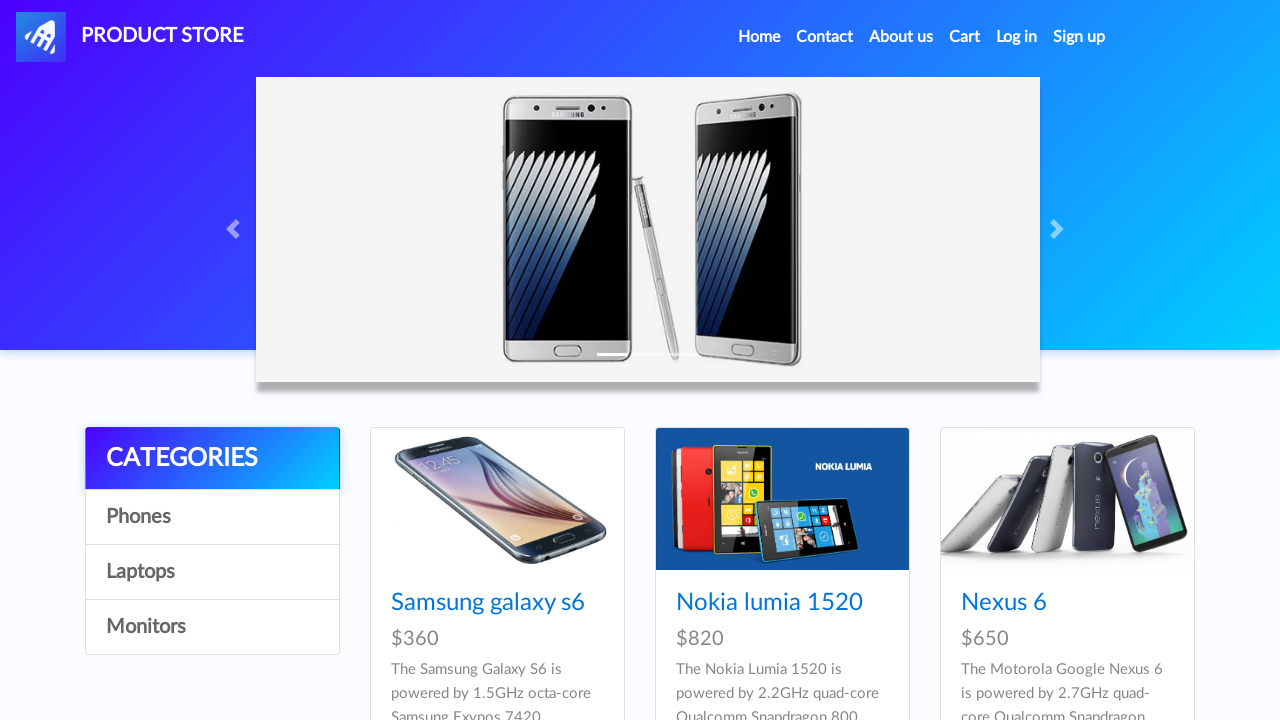

Waited for Laptops category to load
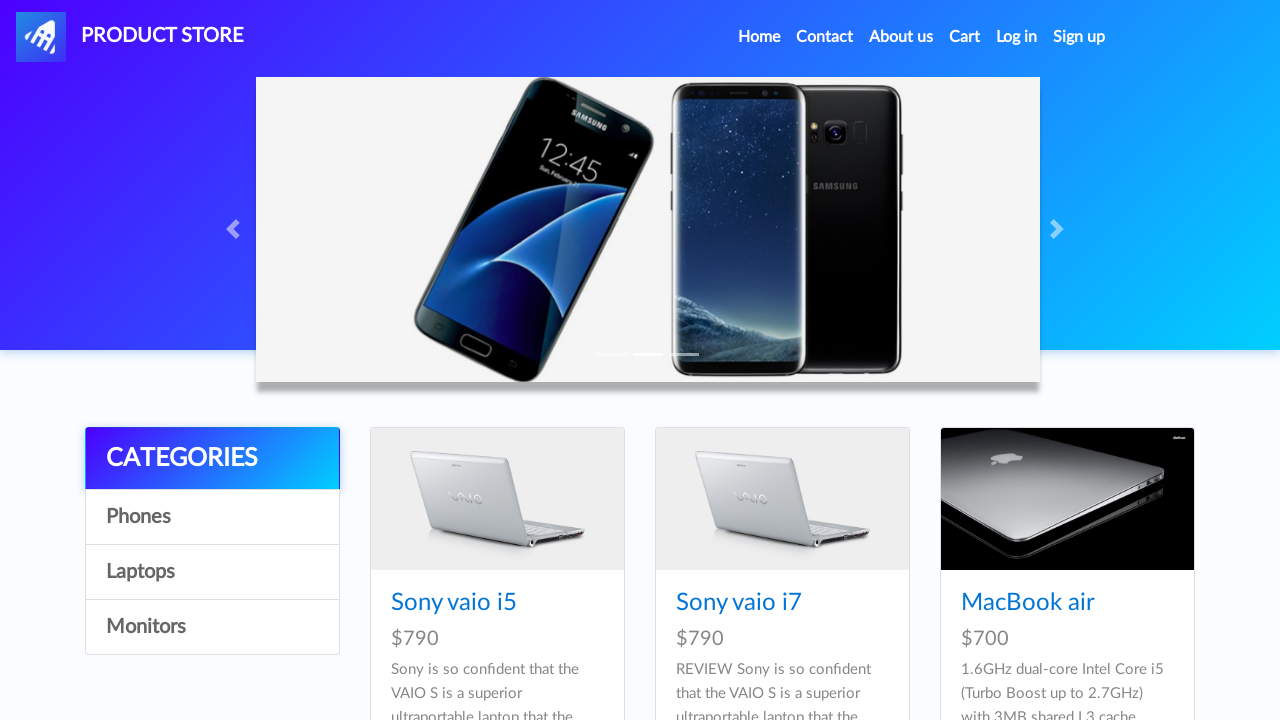

Clicked on Sony vaio i5 laptop at (454, 603) on text=Sony vaio i5
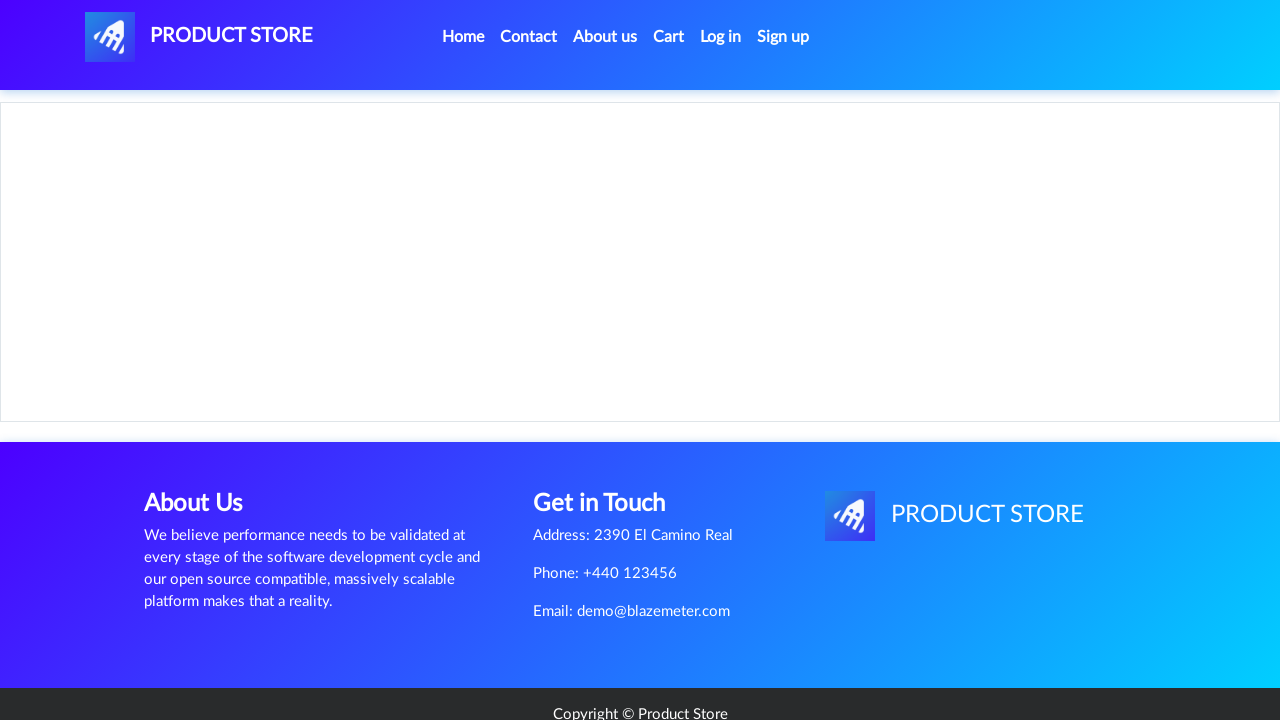

Waited for Sony vaio i5 product details to load
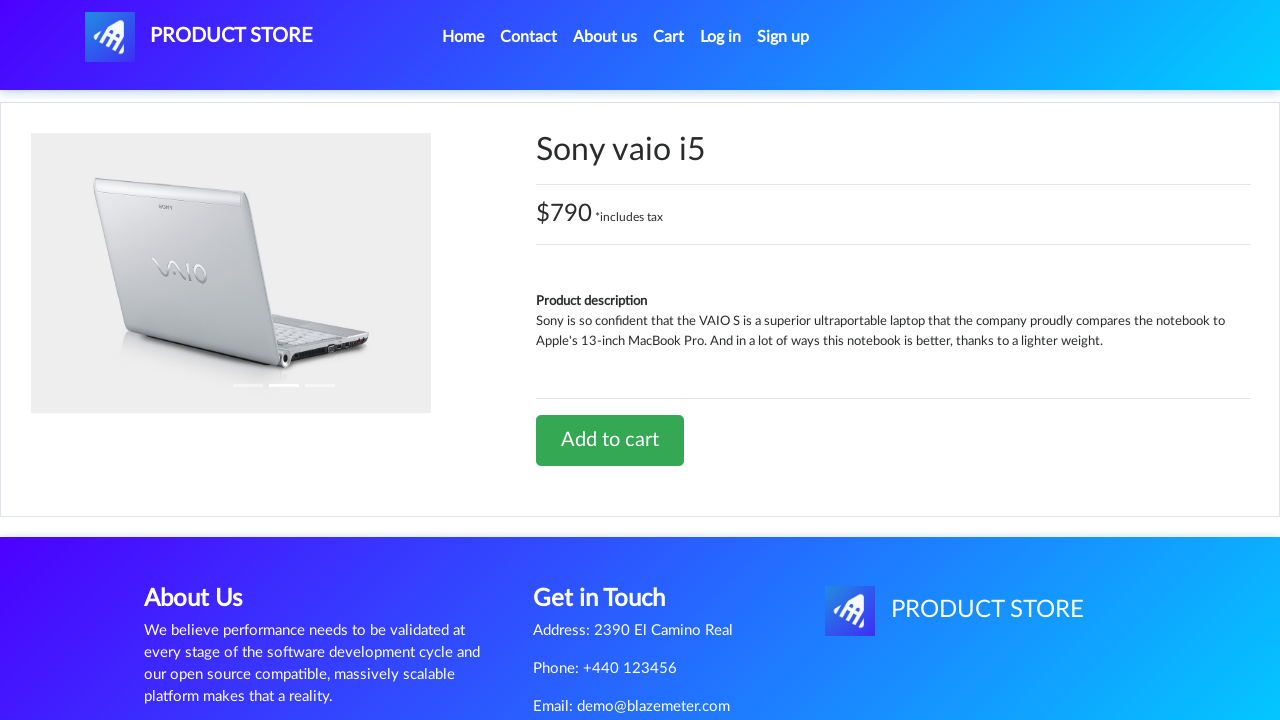

Clicked Add to cart button at (610, 440) on text=Add to cart
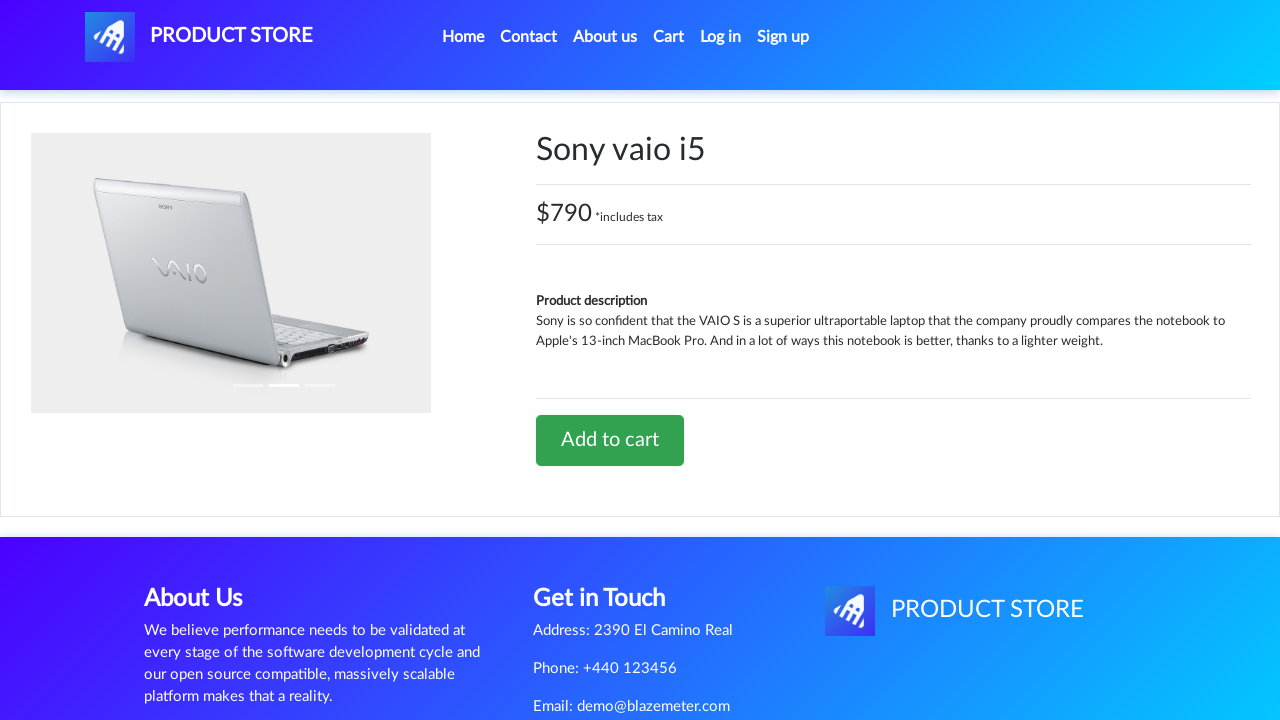

Waited for add to cart action to complete
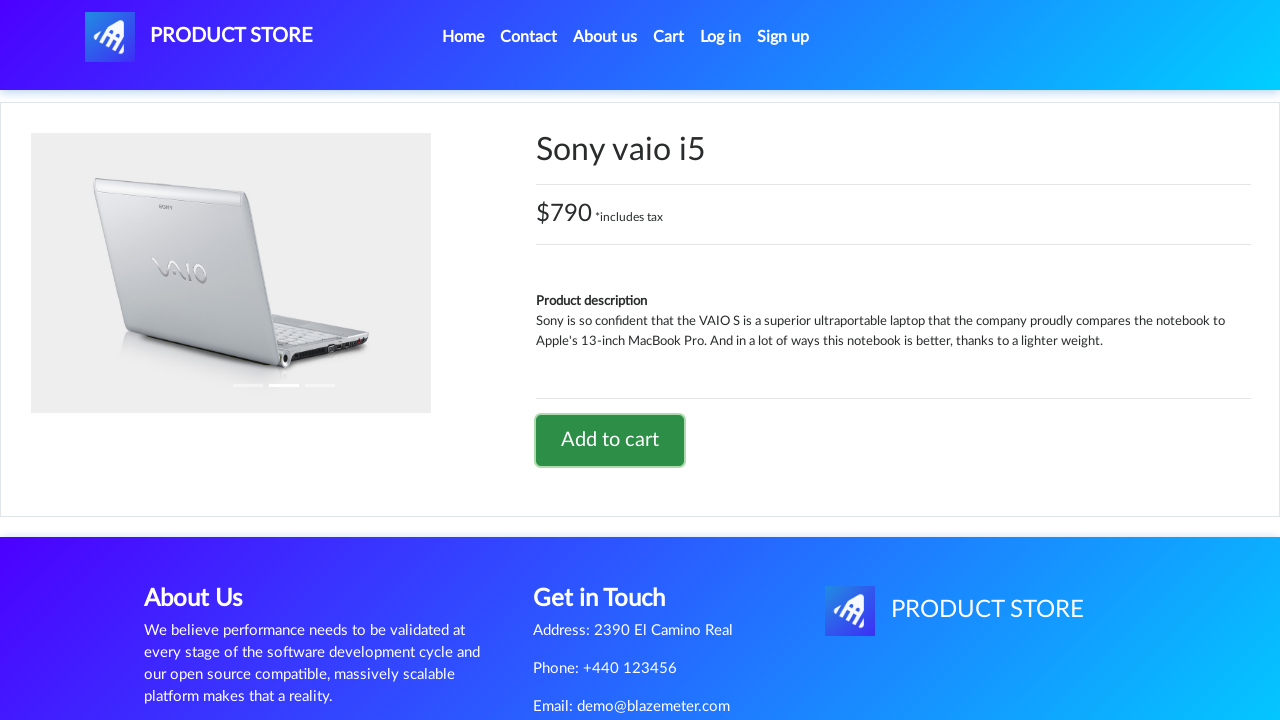

Accepted alert dialog confirming item added to cart
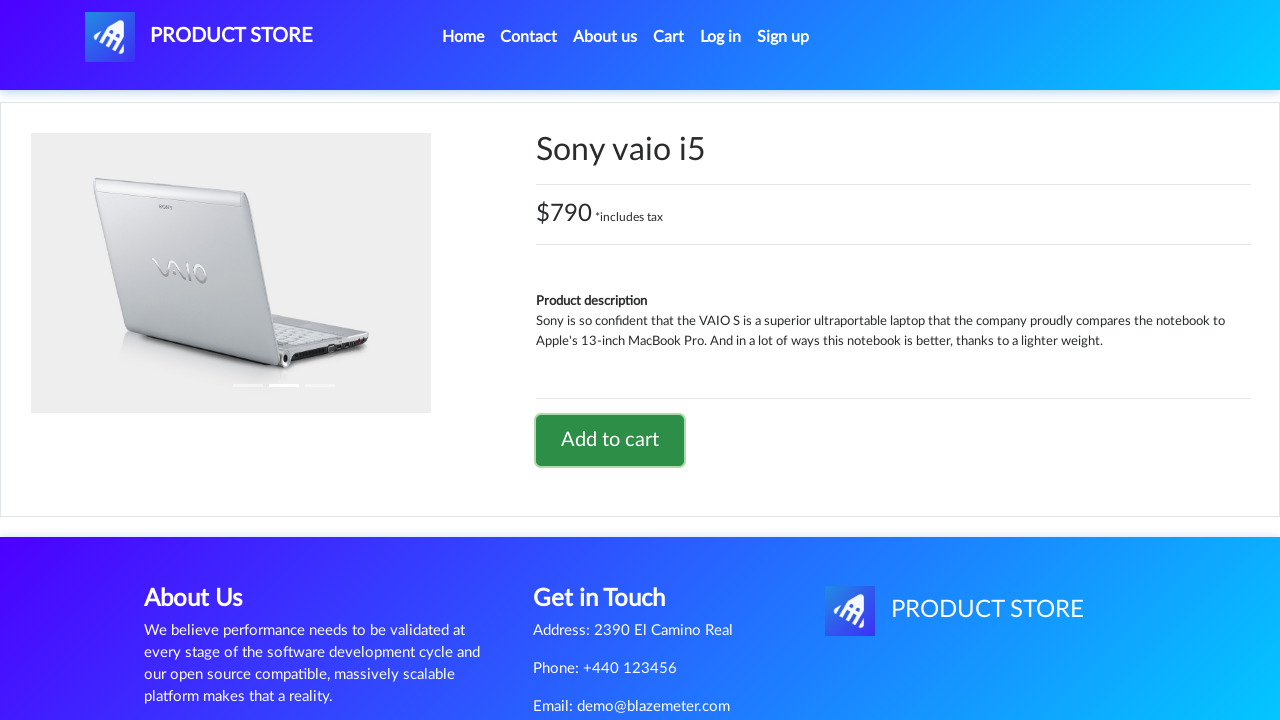

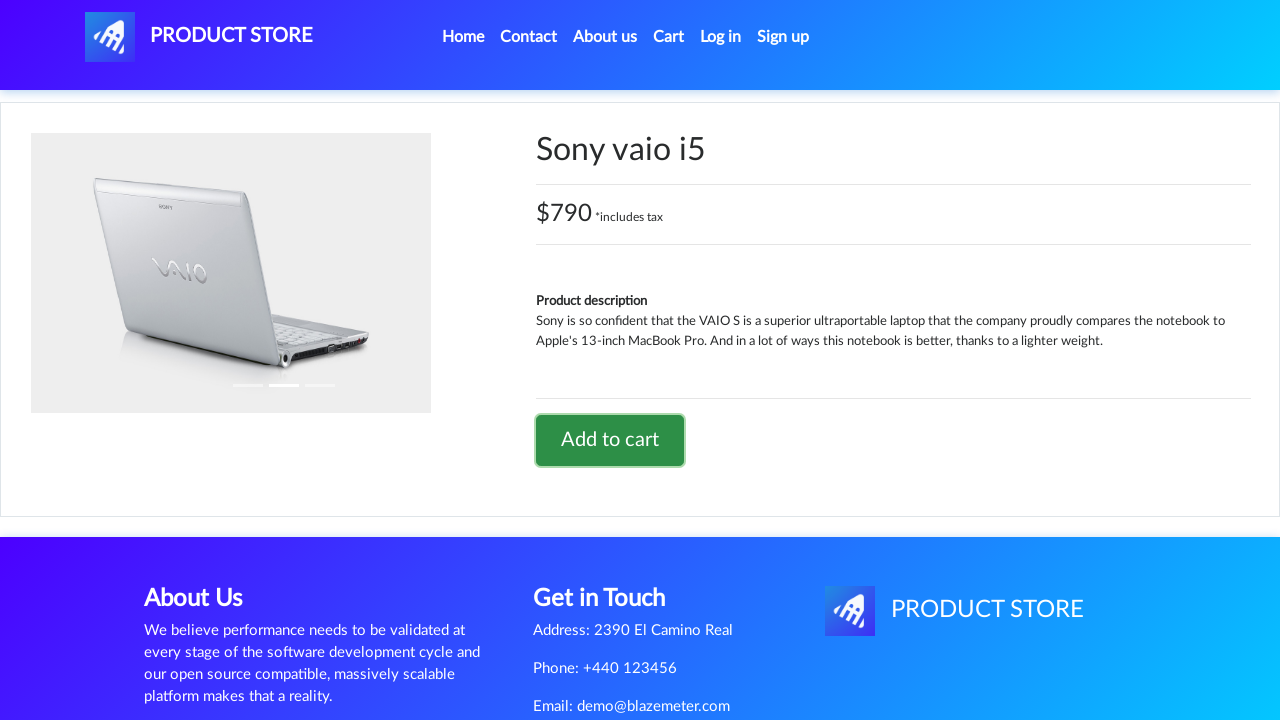